Tests multi-tab browser functionality by navigating to YouTube, refreshing the page, then opening a new tab and navigating to Cleartrip website

Starting URL: https://youtube.com/

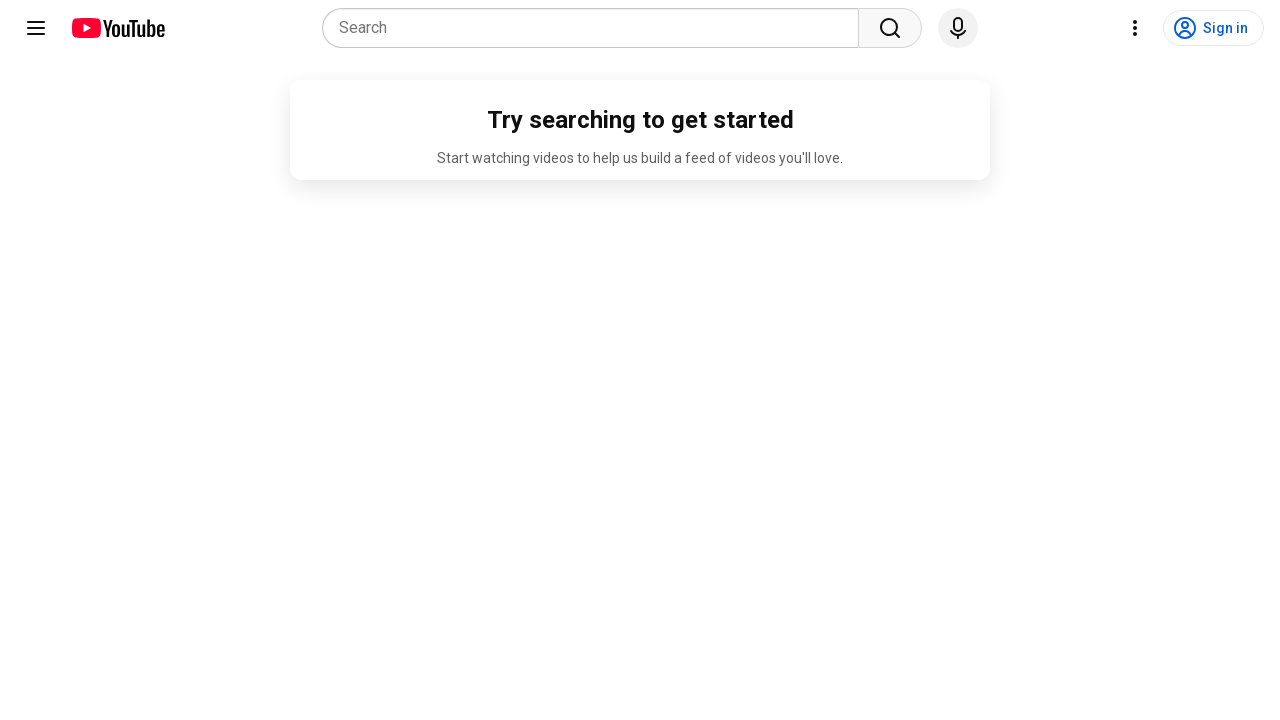

YouTube page loaded with domcontentloaded state
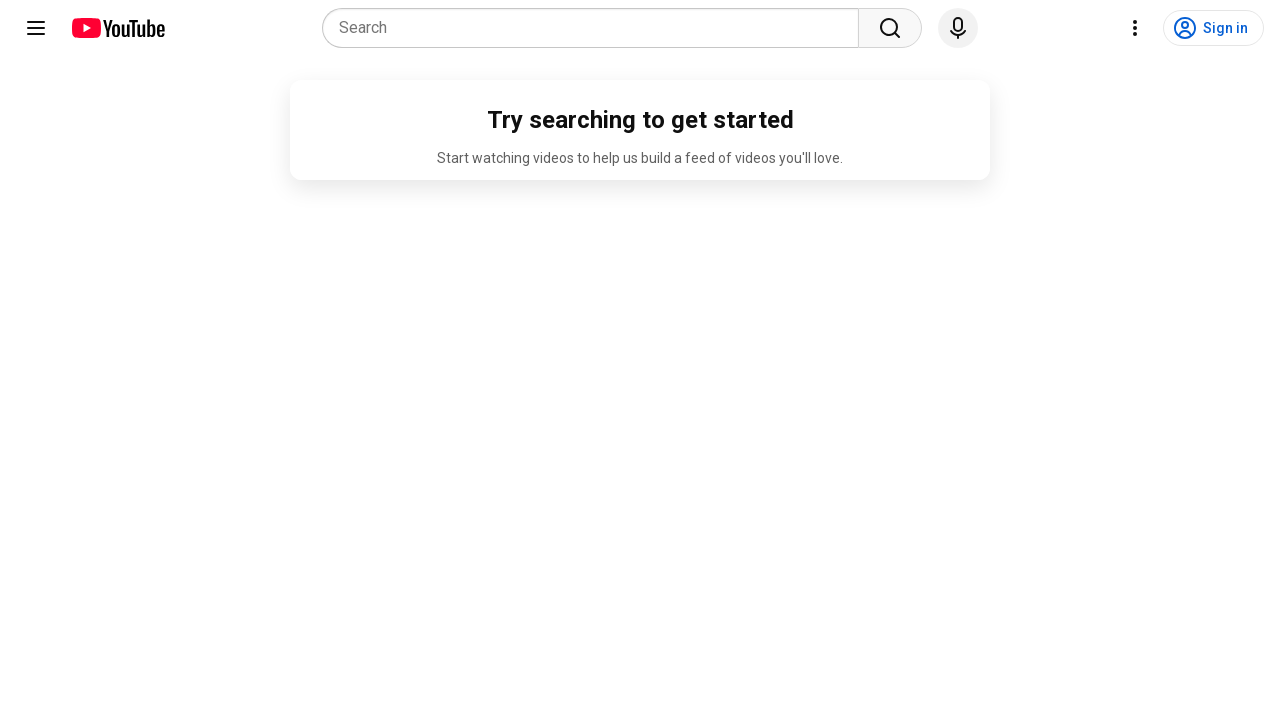

Retrieved YouTube page title: YouTube
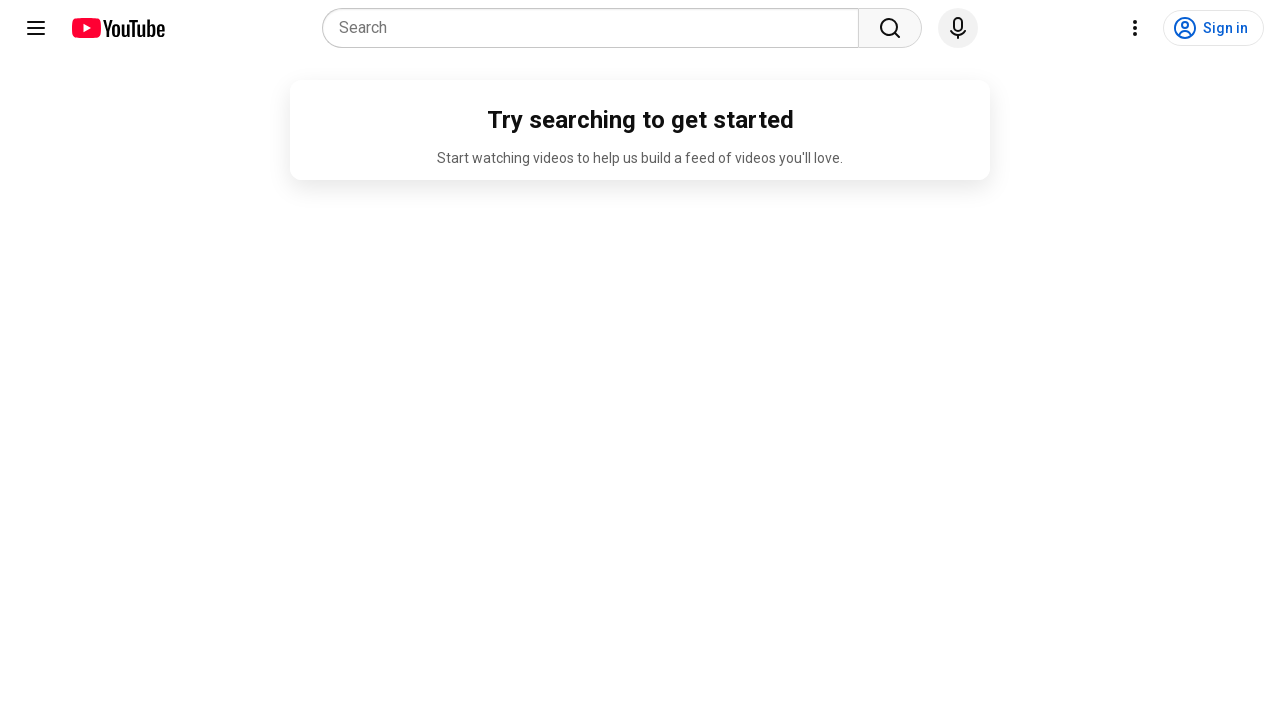

Pressed F5 to refresh the YouTube page
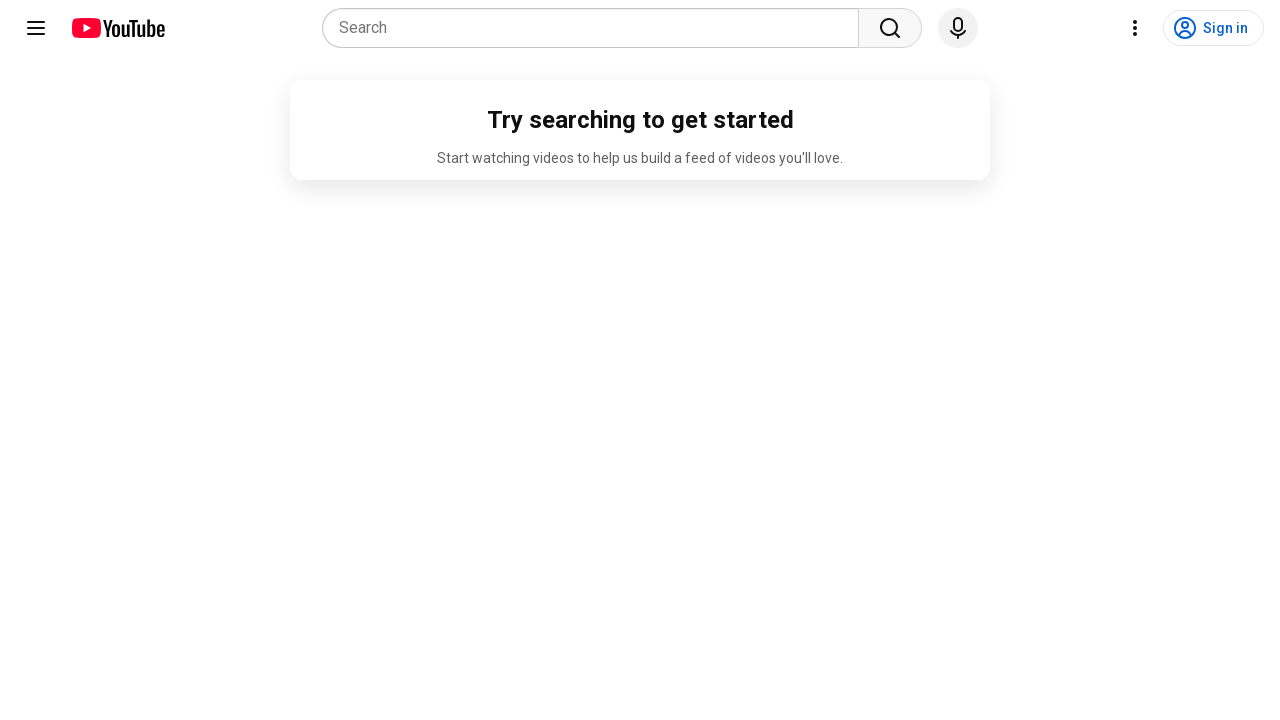

YouTube page reloaded with domcontentloaded state
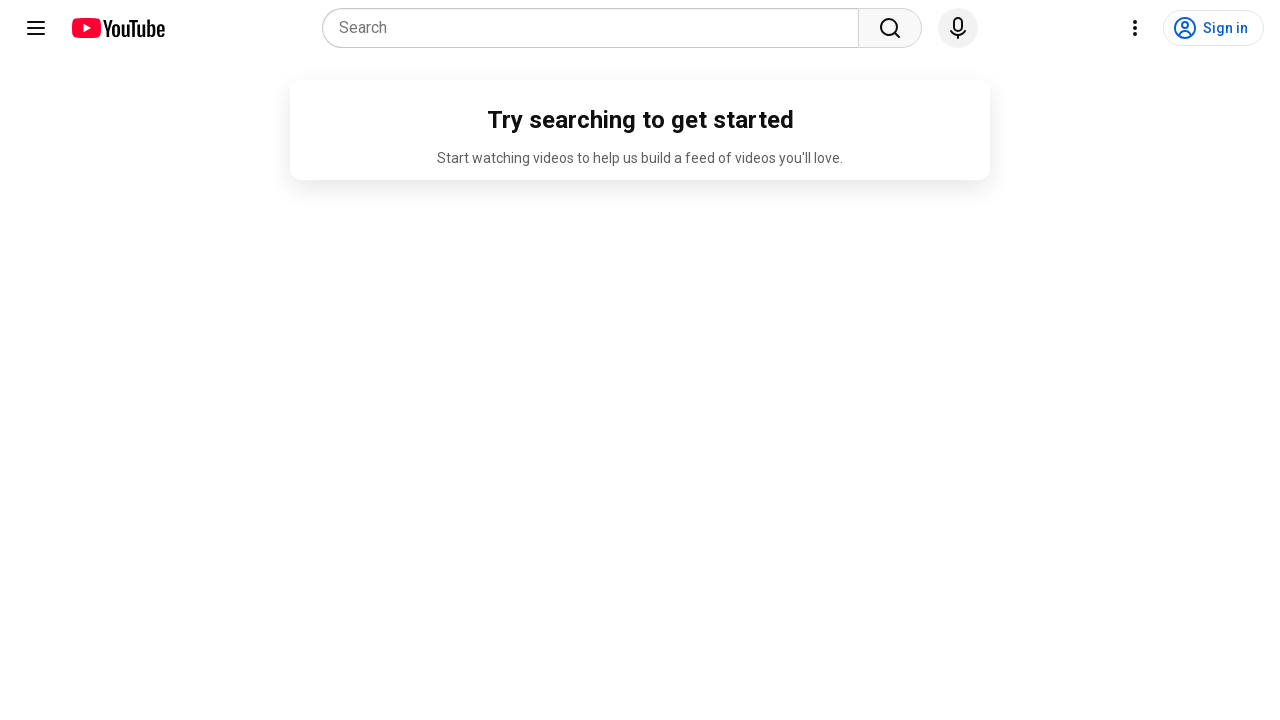

Opened a new browser tab
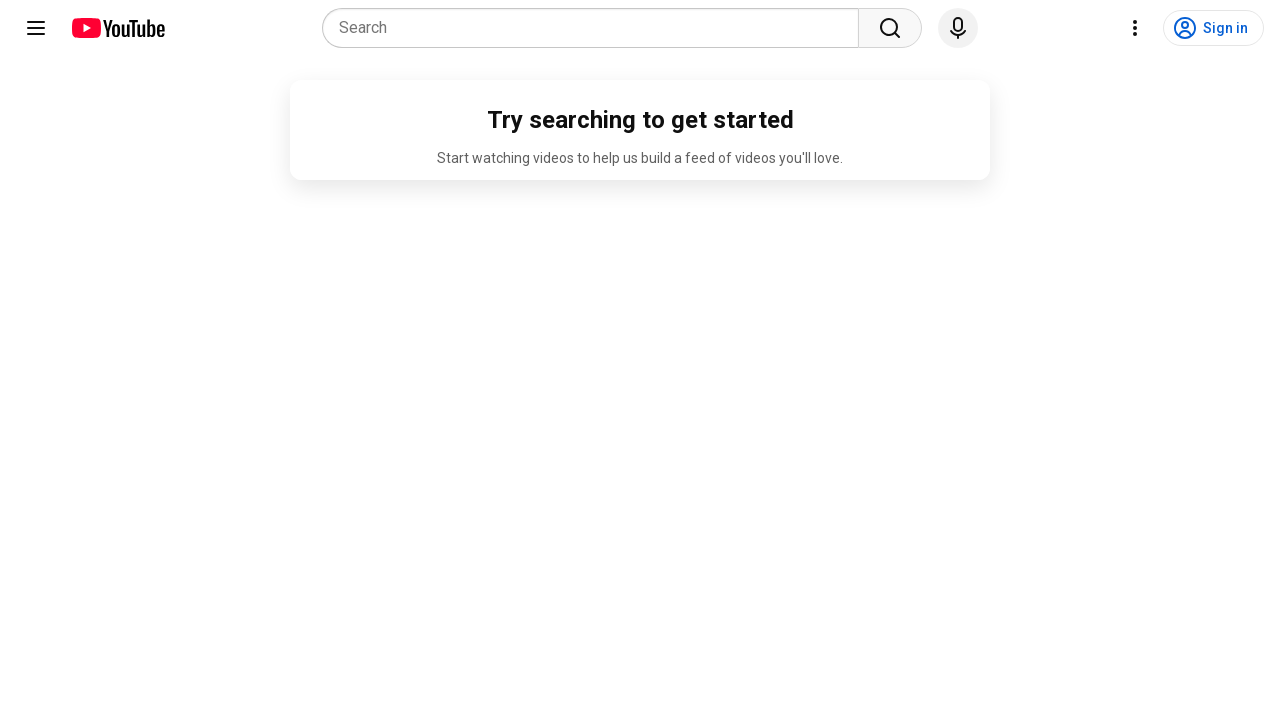

Navigated to Cleartrip website (https://www.cleartrip.com)
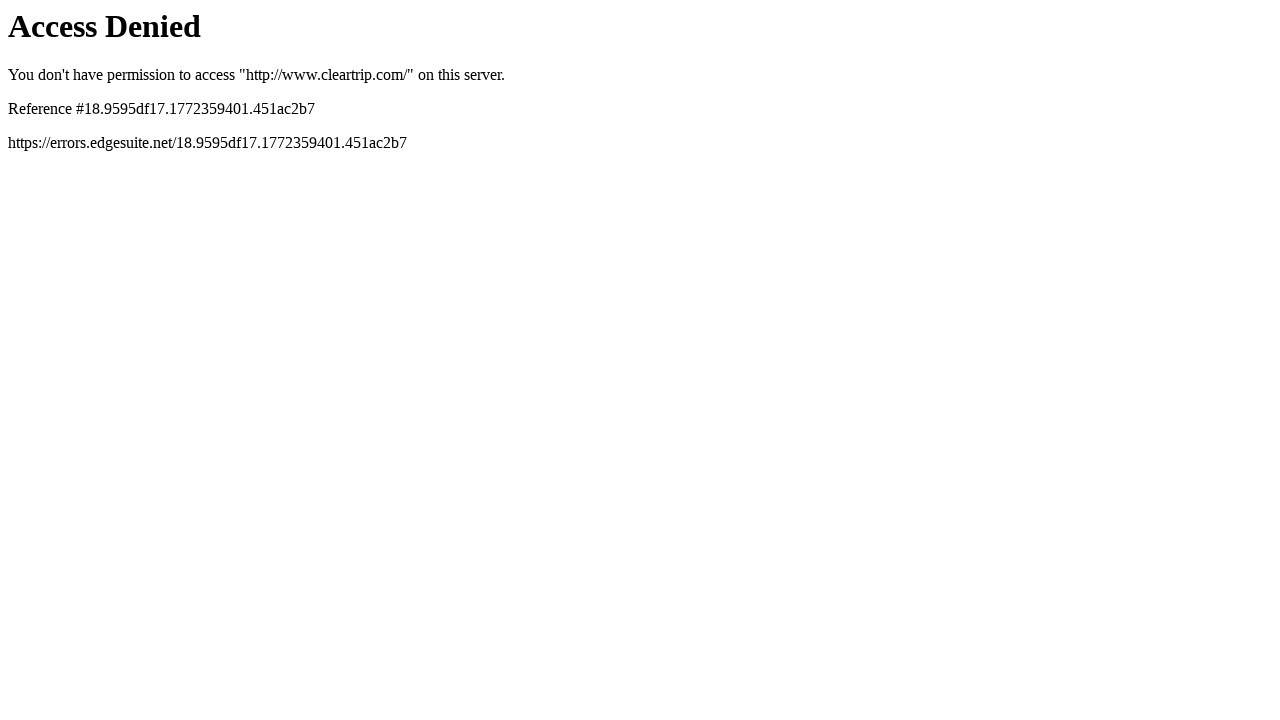

Cleartrip page loaded with domcontentloaded state
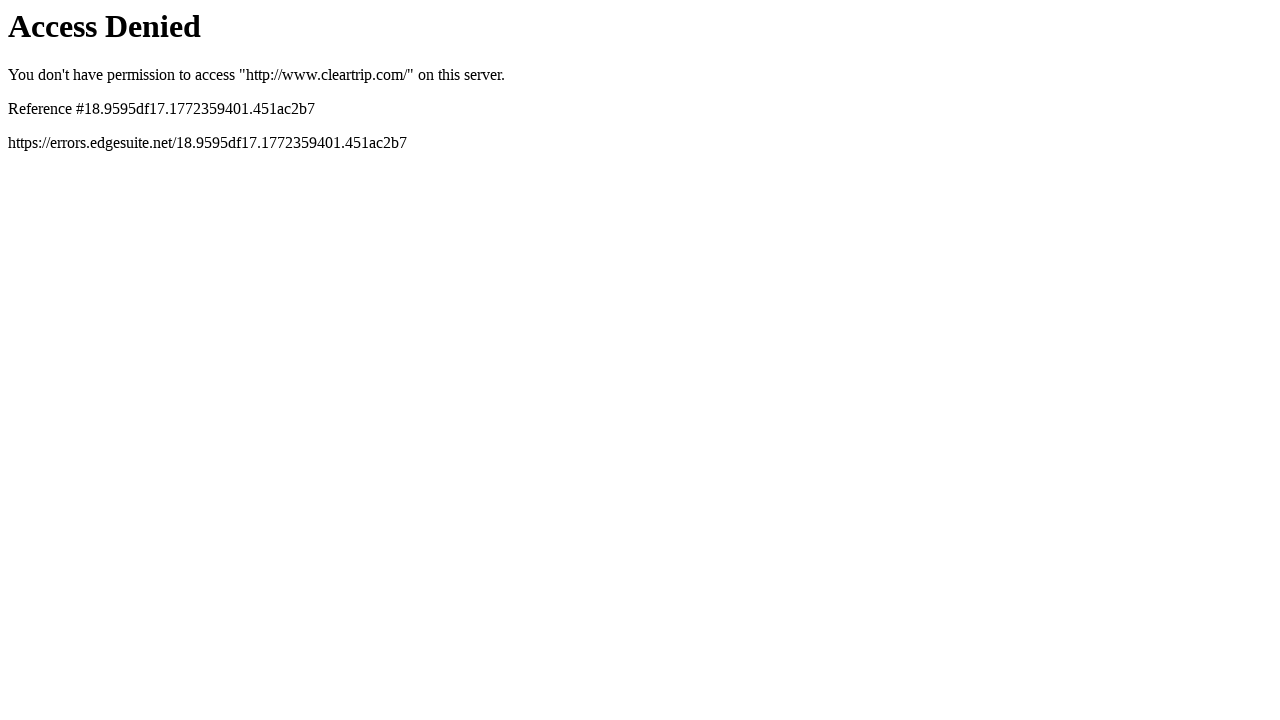

Retrieved Cleartrip page title: Access Denied
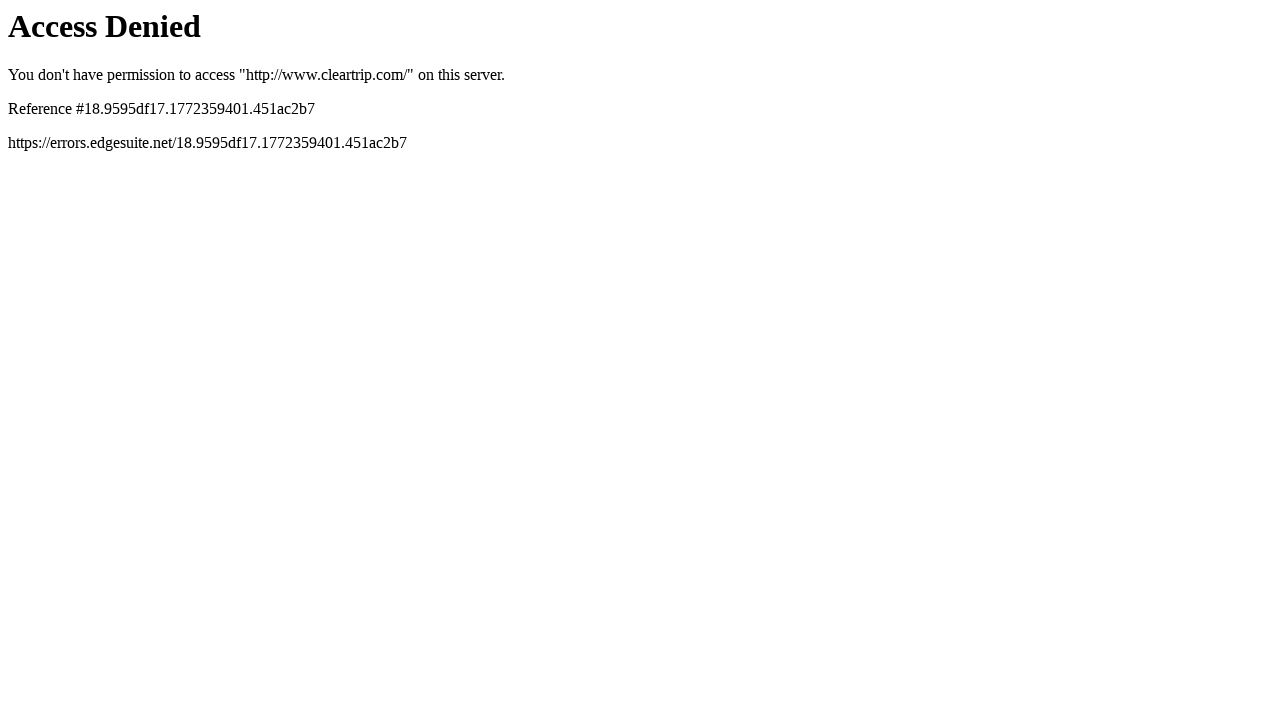

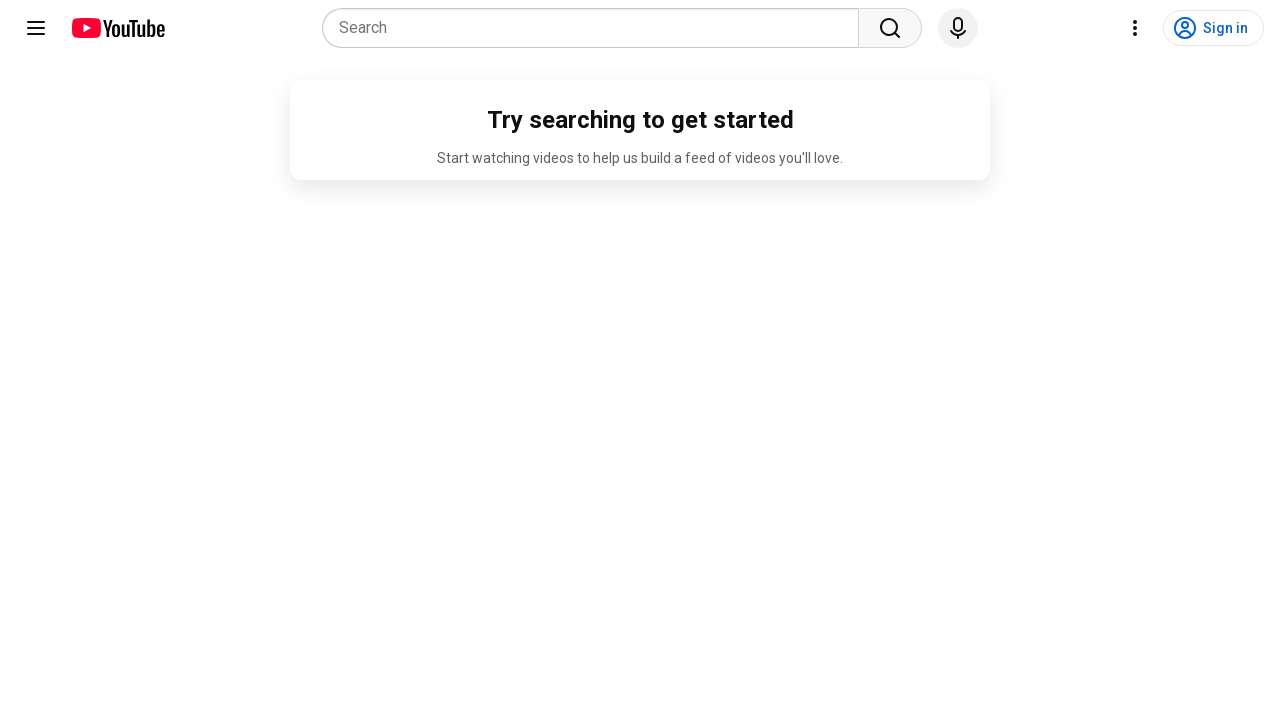